Tests the "Right Click Me" button by performing a right-click (context click) and verifying the right click message appears

Starting URL: https://demoqa.com/buttons

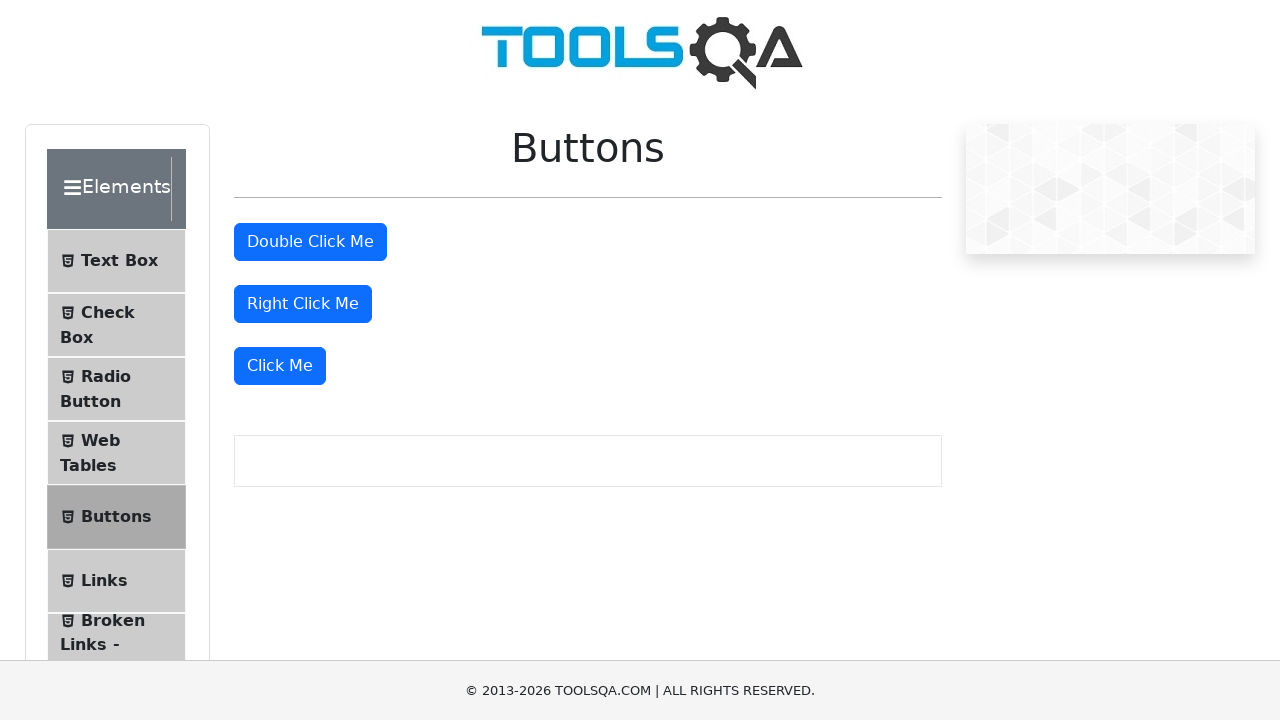

Navigated to https://demoqa.com/buttons
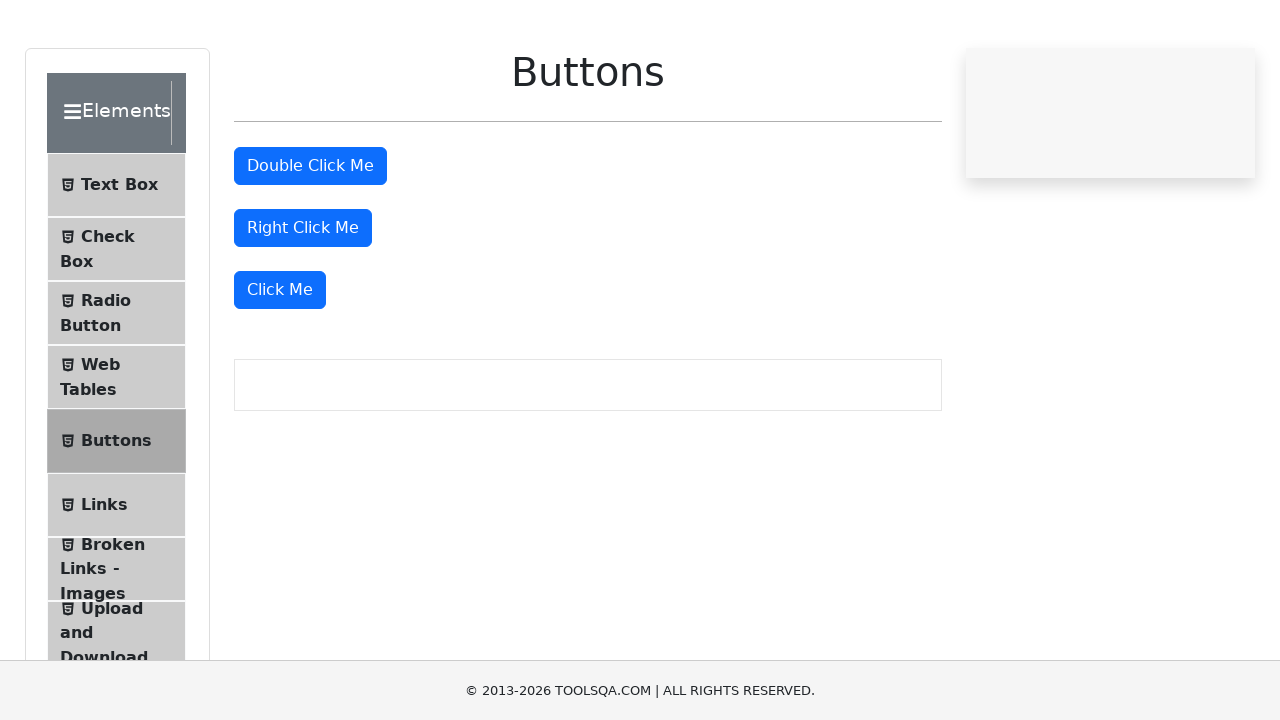

Right-clicked the 'Right Click Me' button at (303, 304) on //button[text()='Right Click Me']
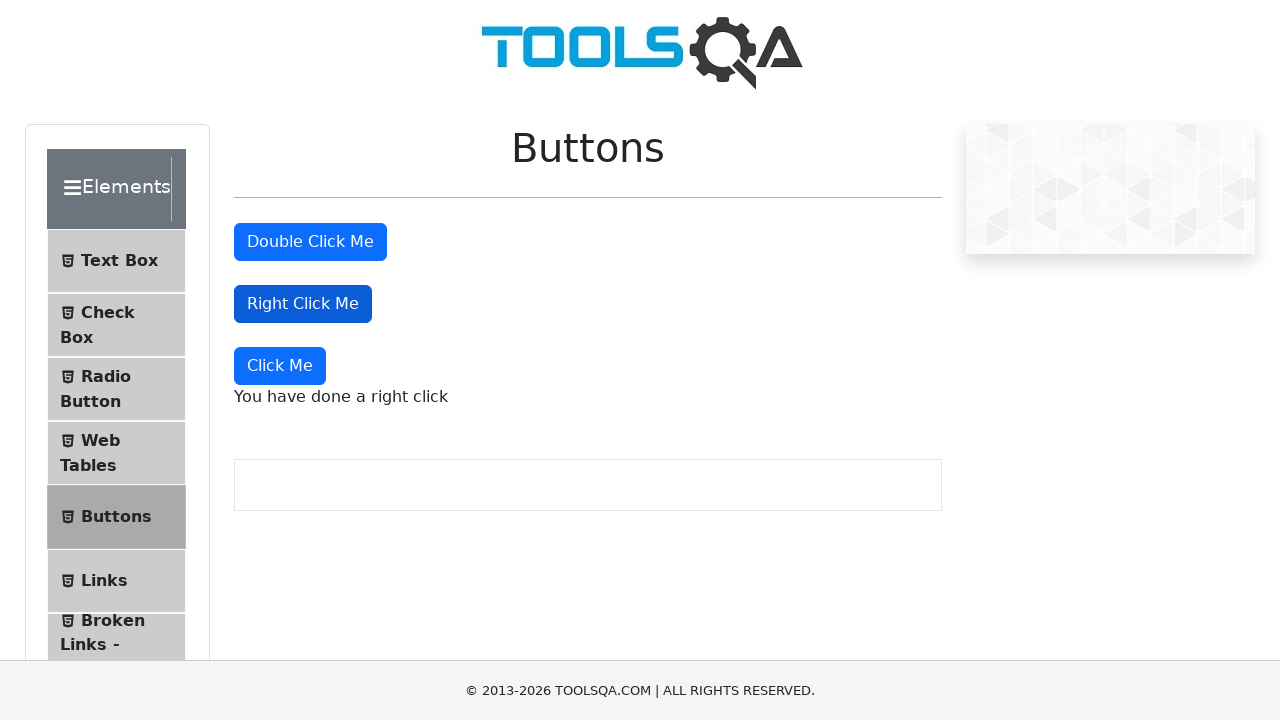

Right click message element appeared
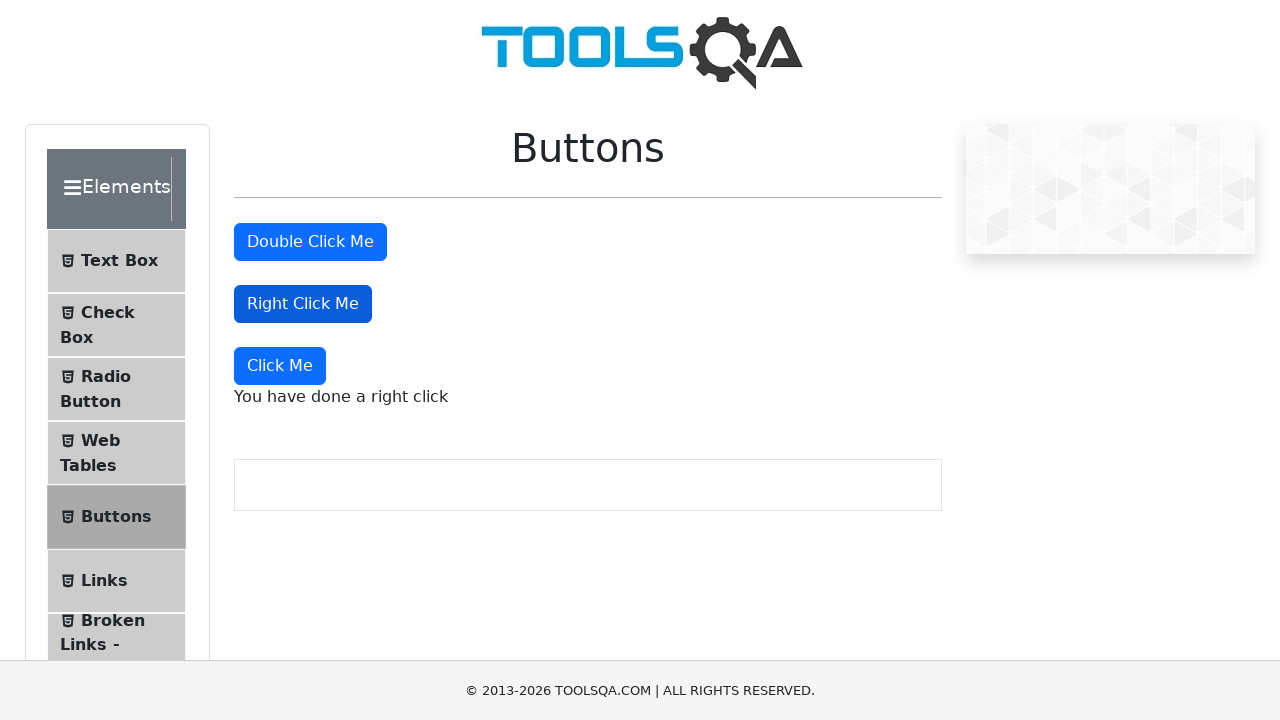

Located the right click message element
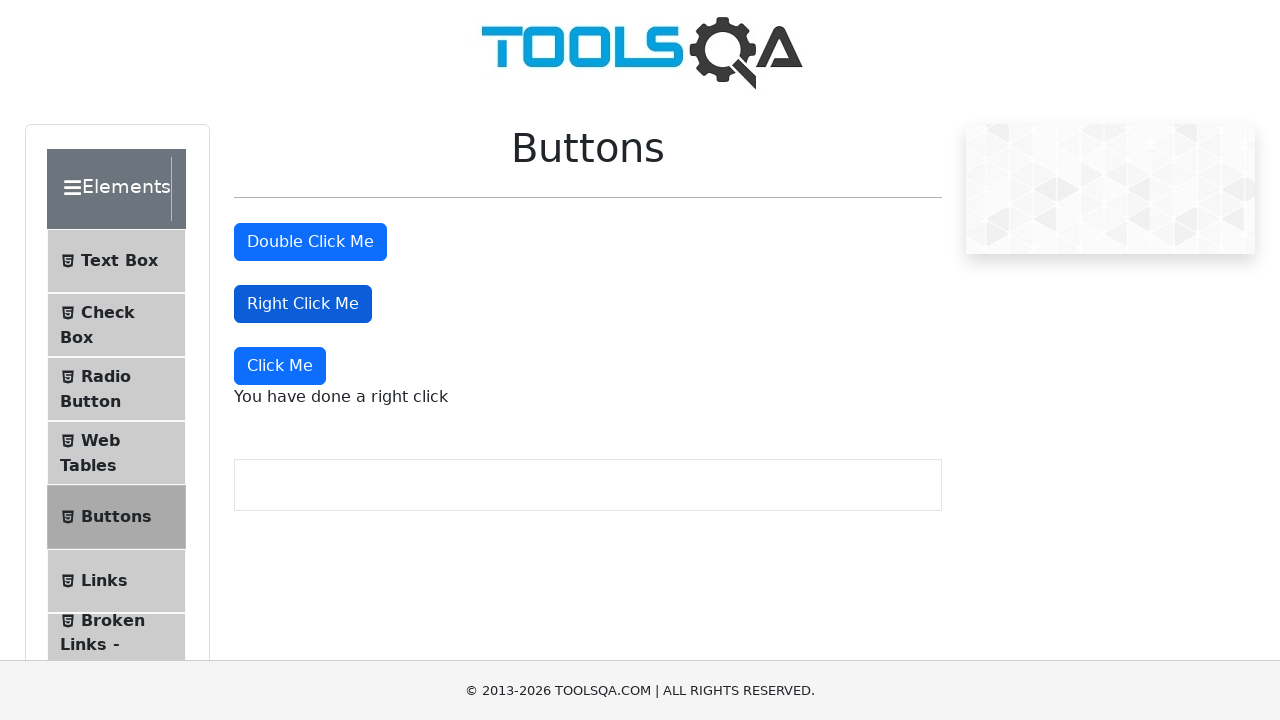

Verified right click message text is 'You have done a right click'
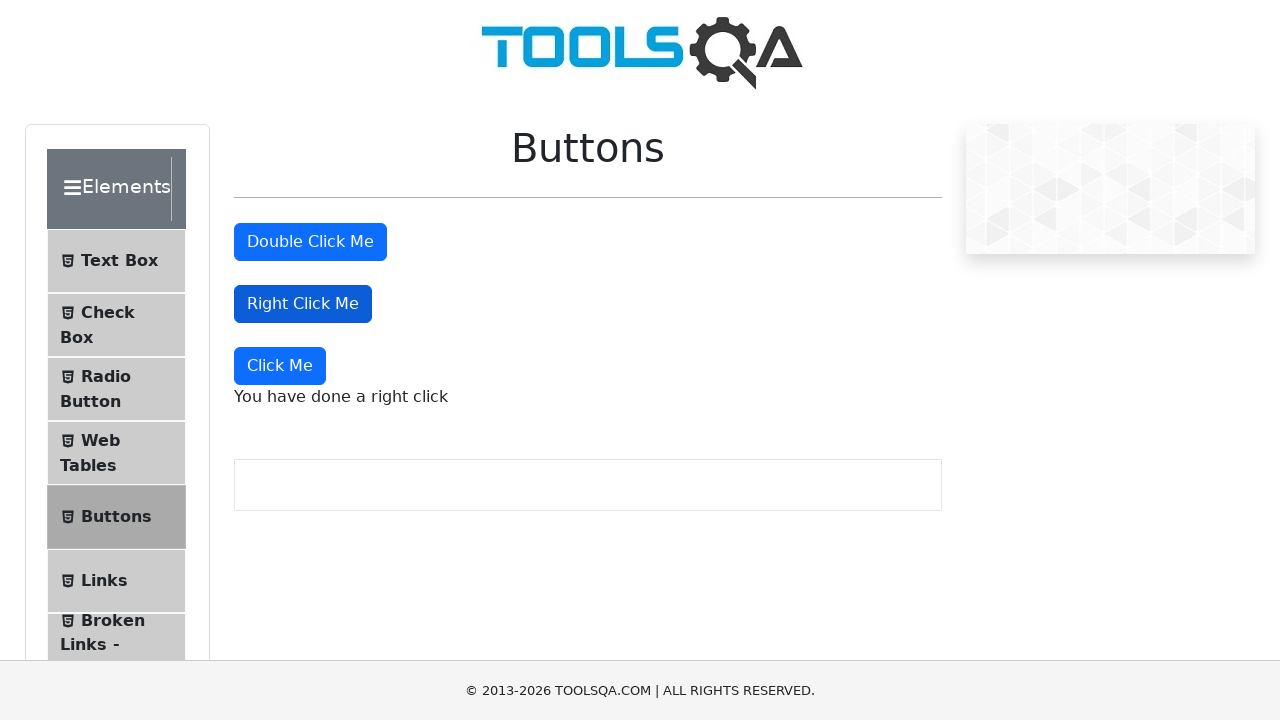

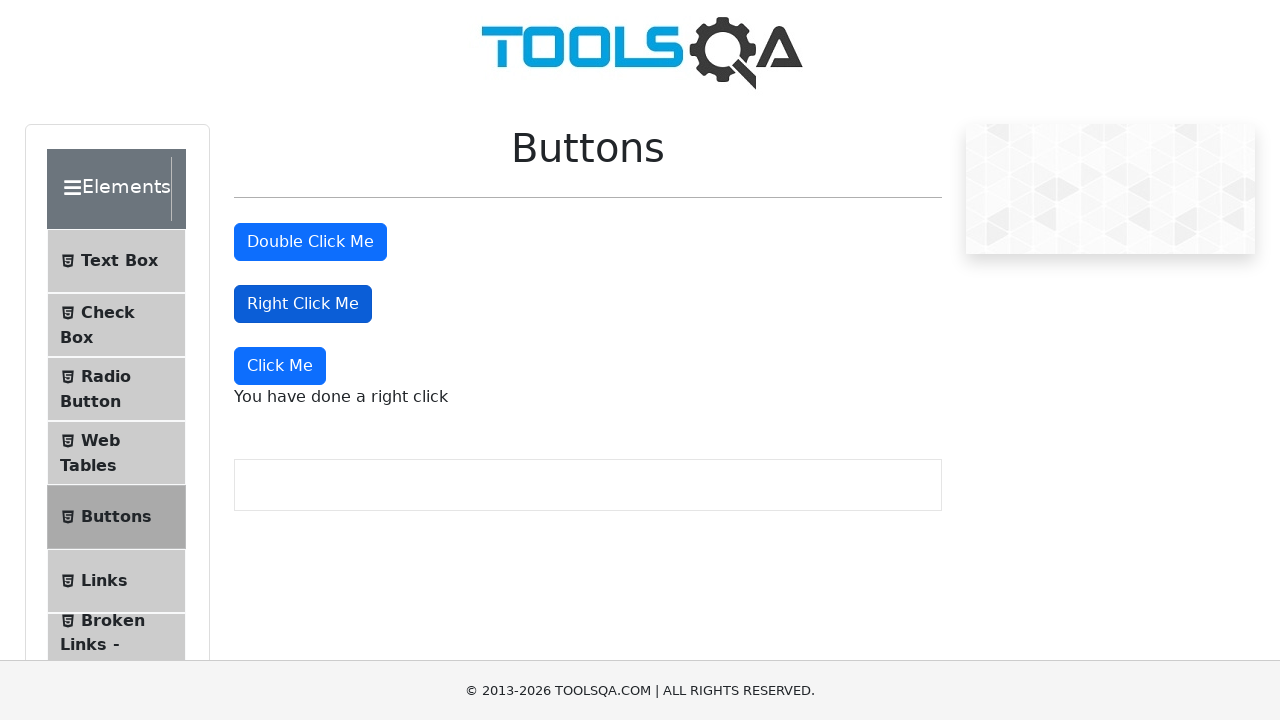